Tests navigating to an iframe using its name/id and verifies the content inside the iframe

Starting URL: https://the-internet.herokuapp.com/frames

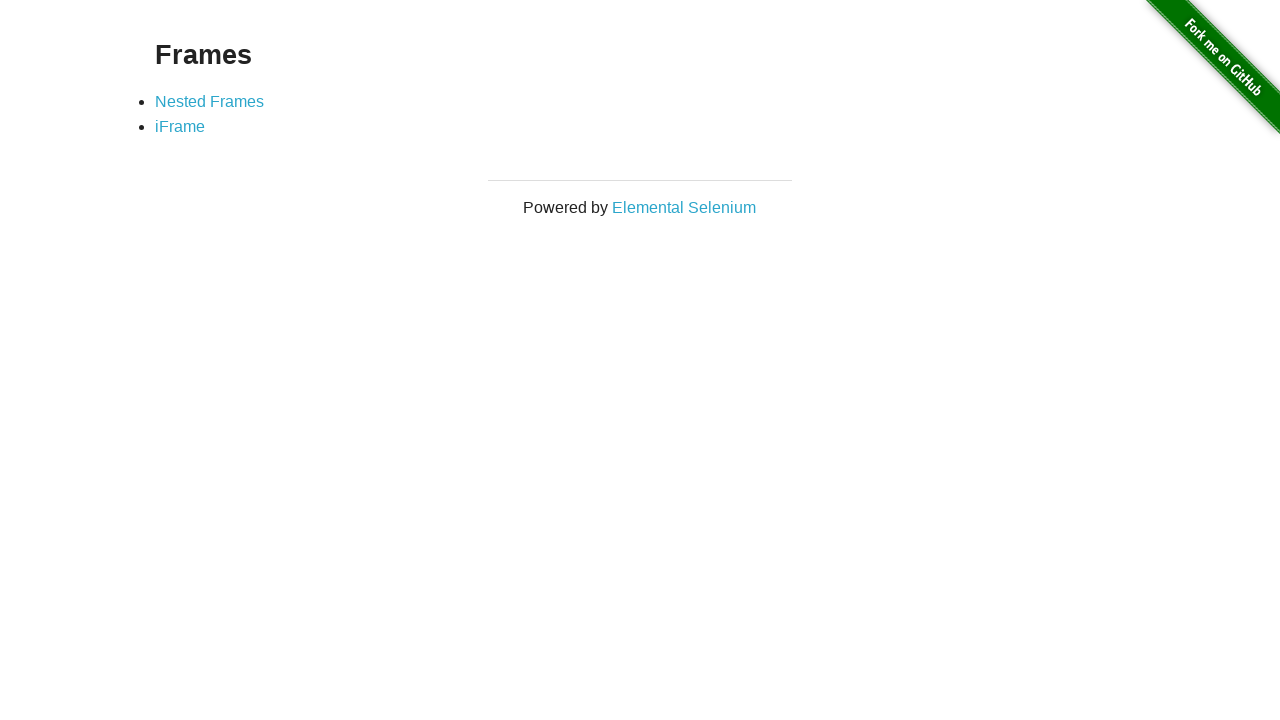

Navigated to the frames page
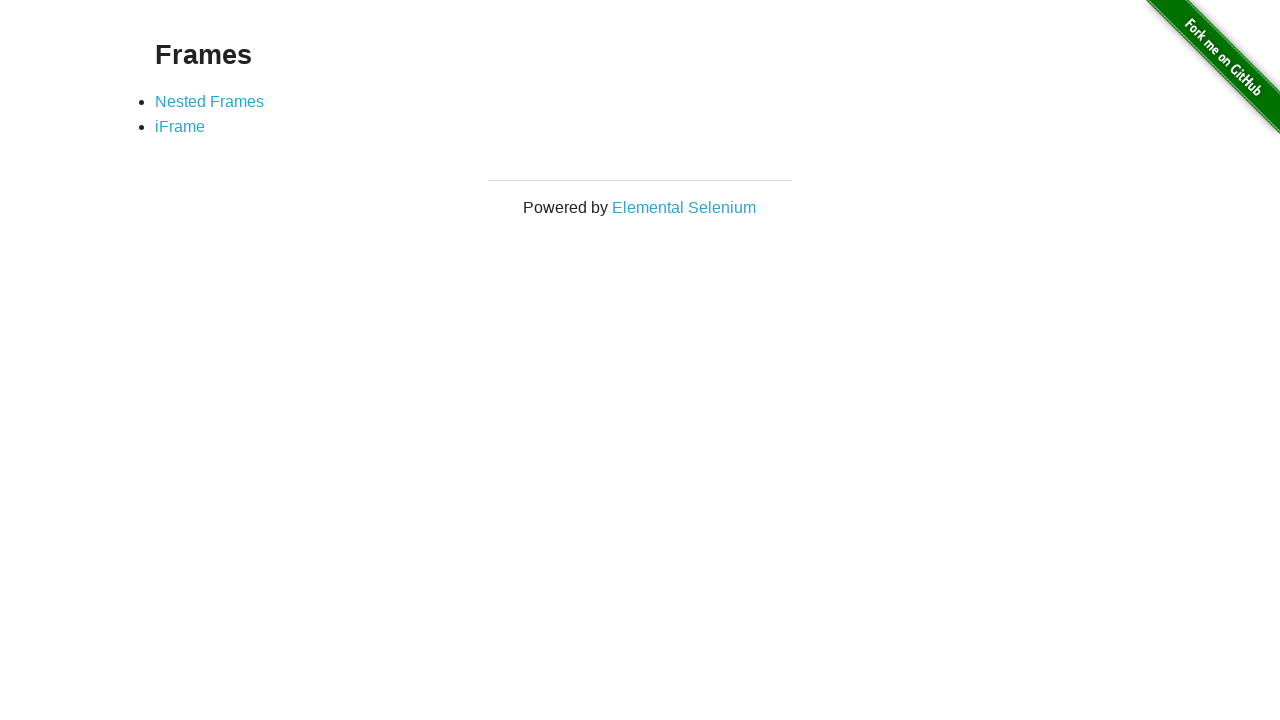

Clicked link to iframe page at (180, 127) on a[href='/iframe']
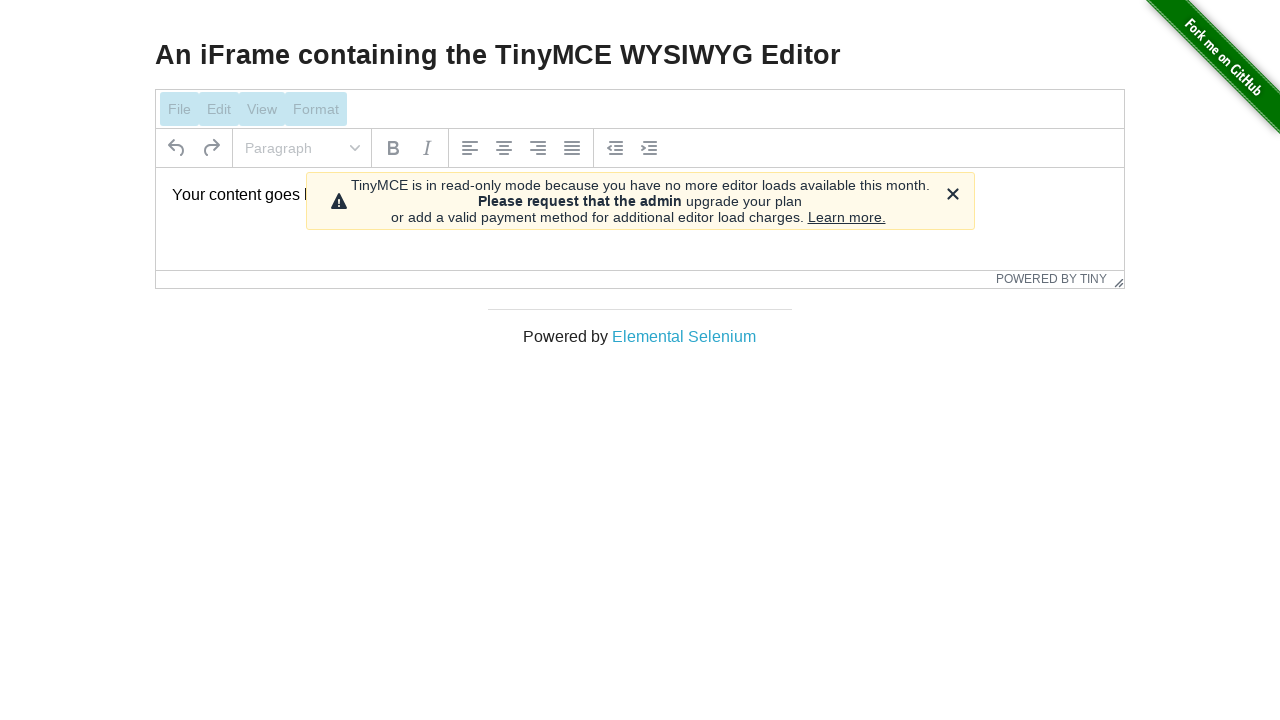

Iframe with id 'mce_0_ifr' loaded
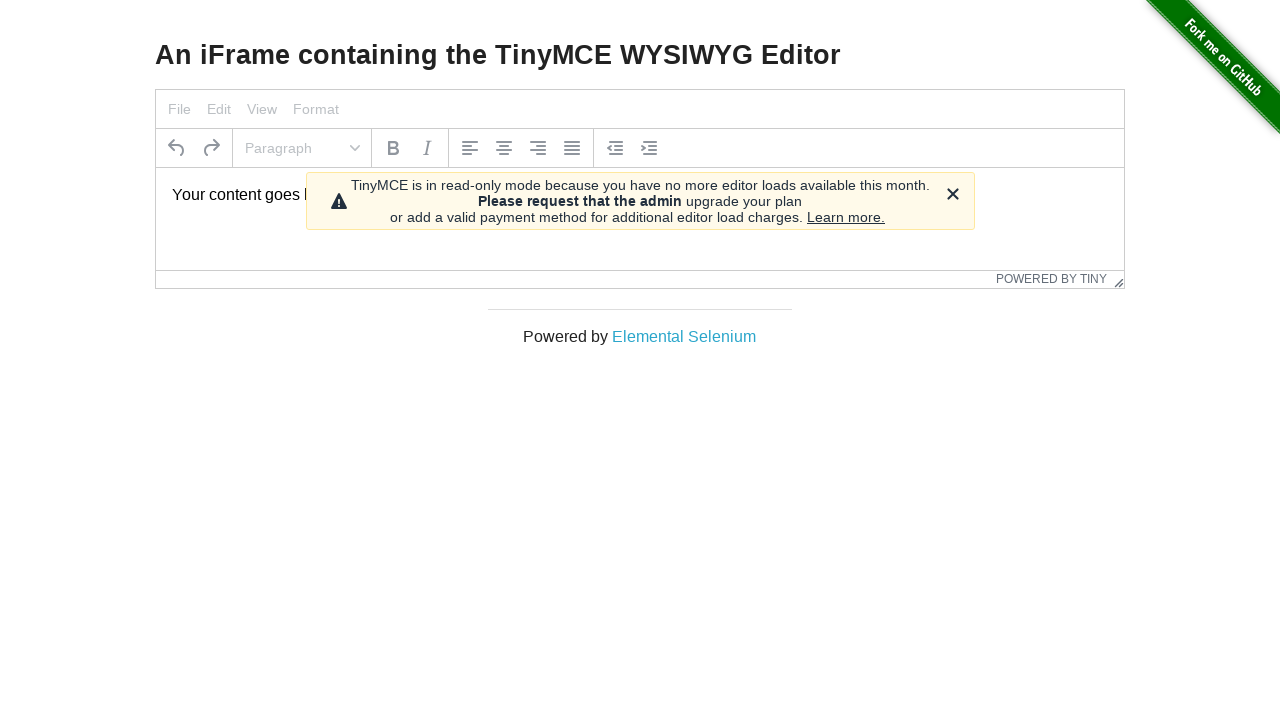

Located iframe using id 'mce_0_ifr'
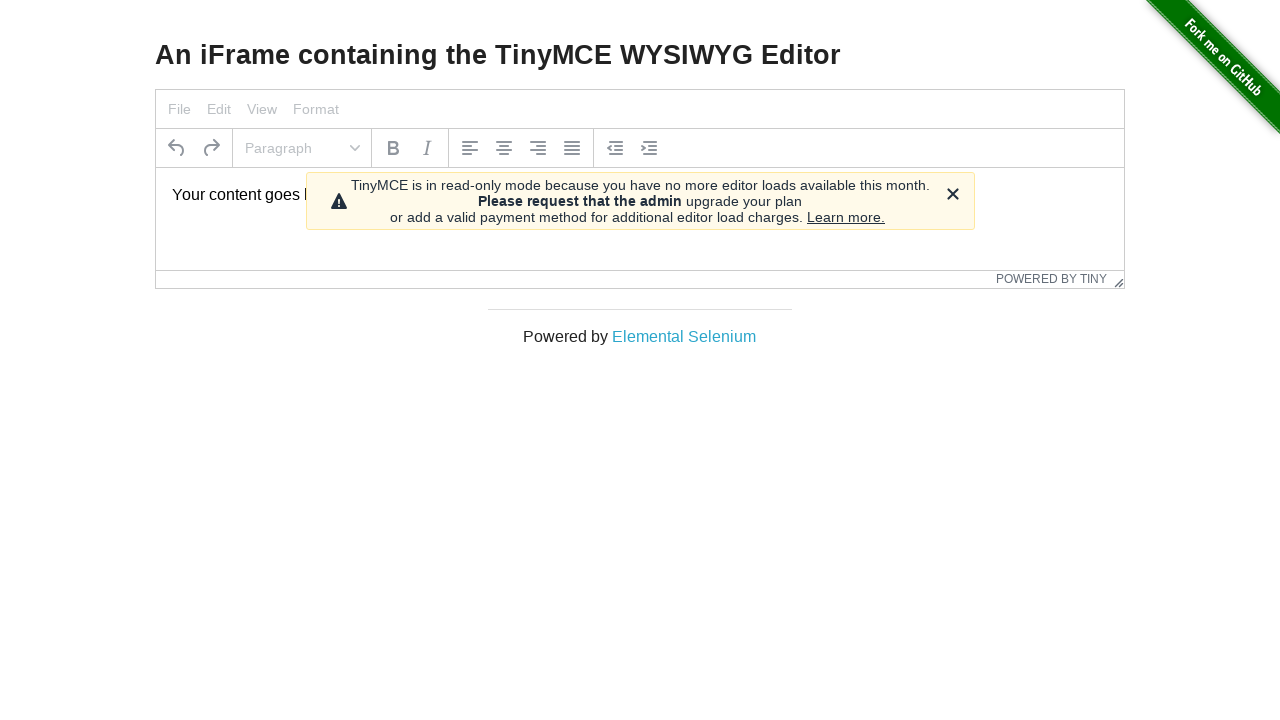

Retrieved text content from iframe body paragraph
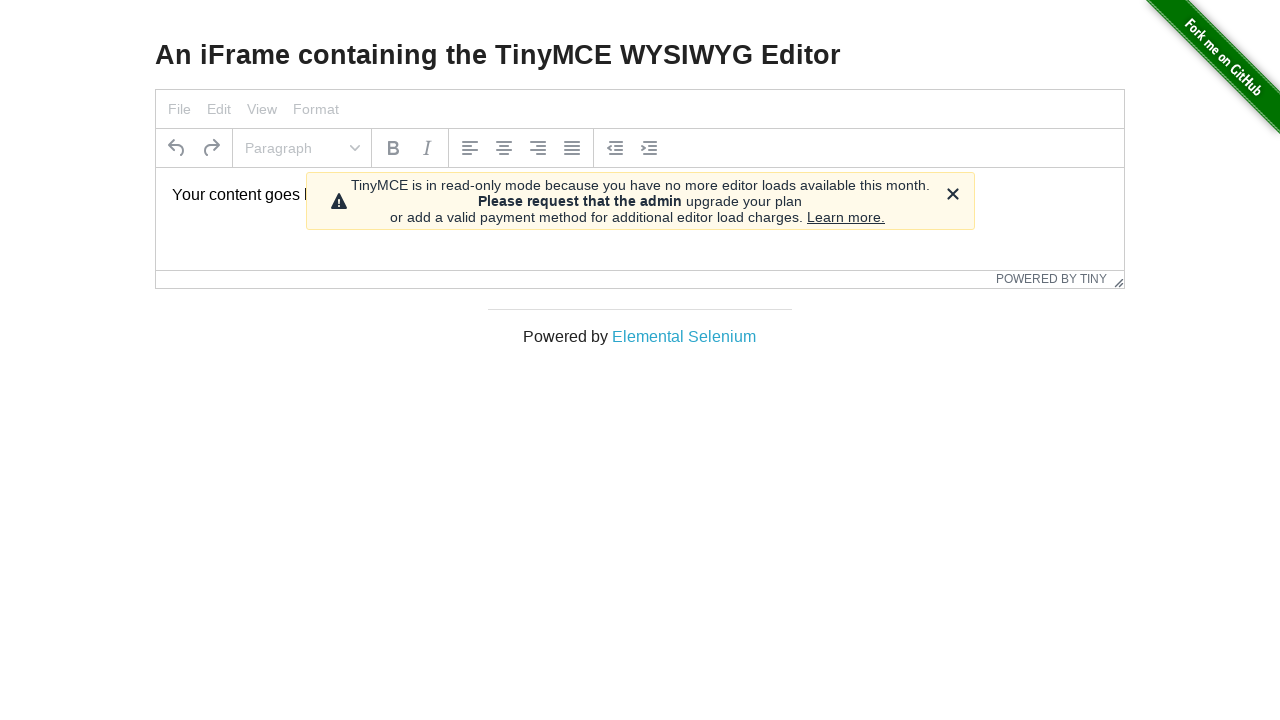

Verified iframe content matches 'Your content goes here.'
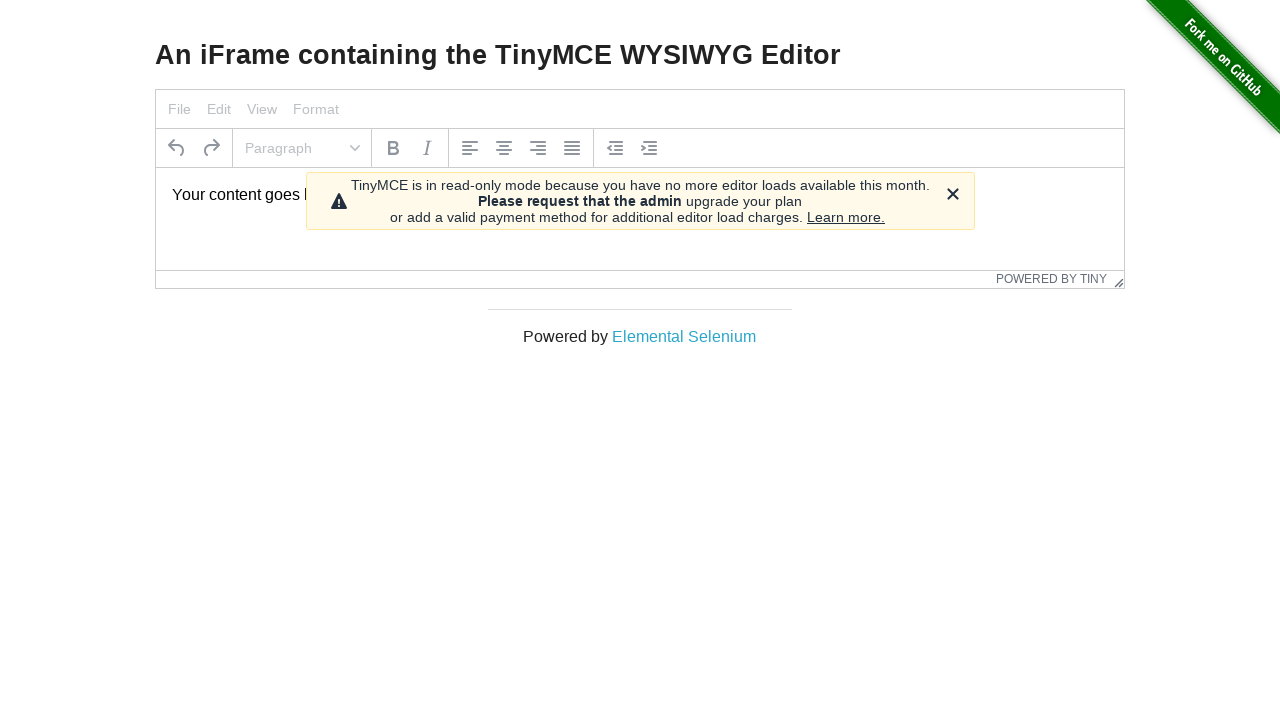

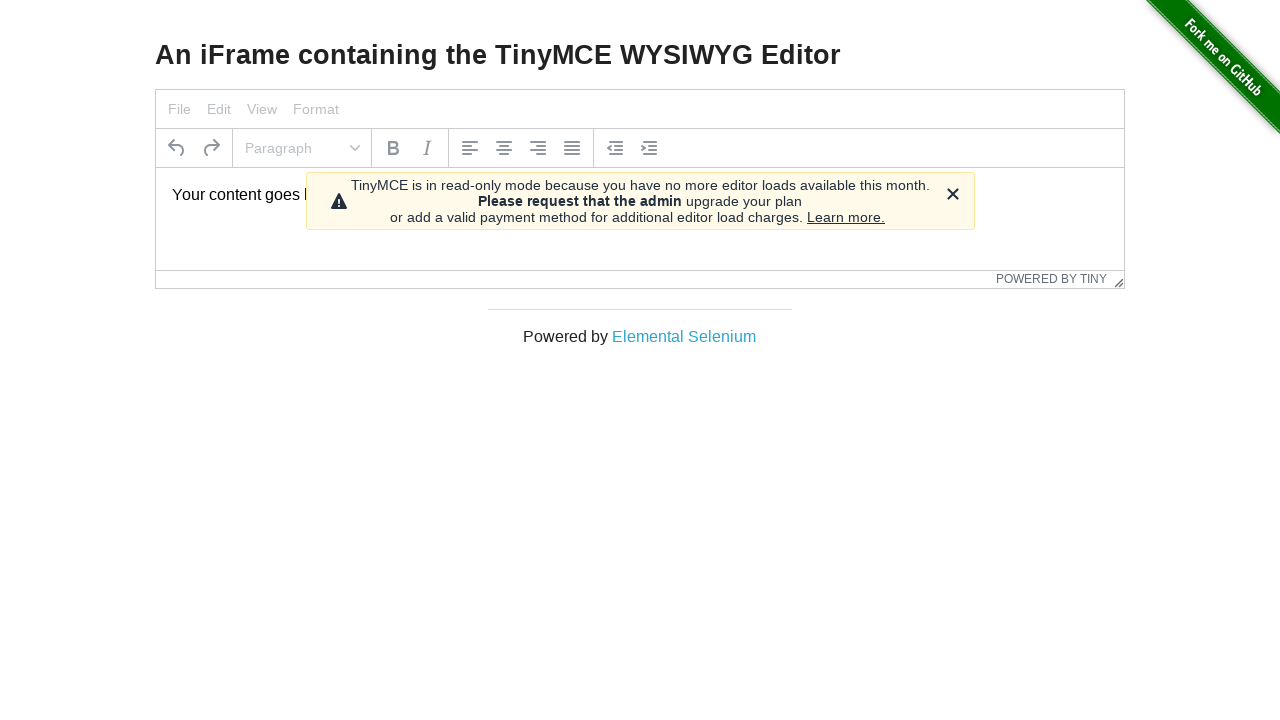